Tests prompt box alert handling by clicking the prompt button, entering text into the alert, and accepting it

Starting URL: https://demoqa.com/alerts

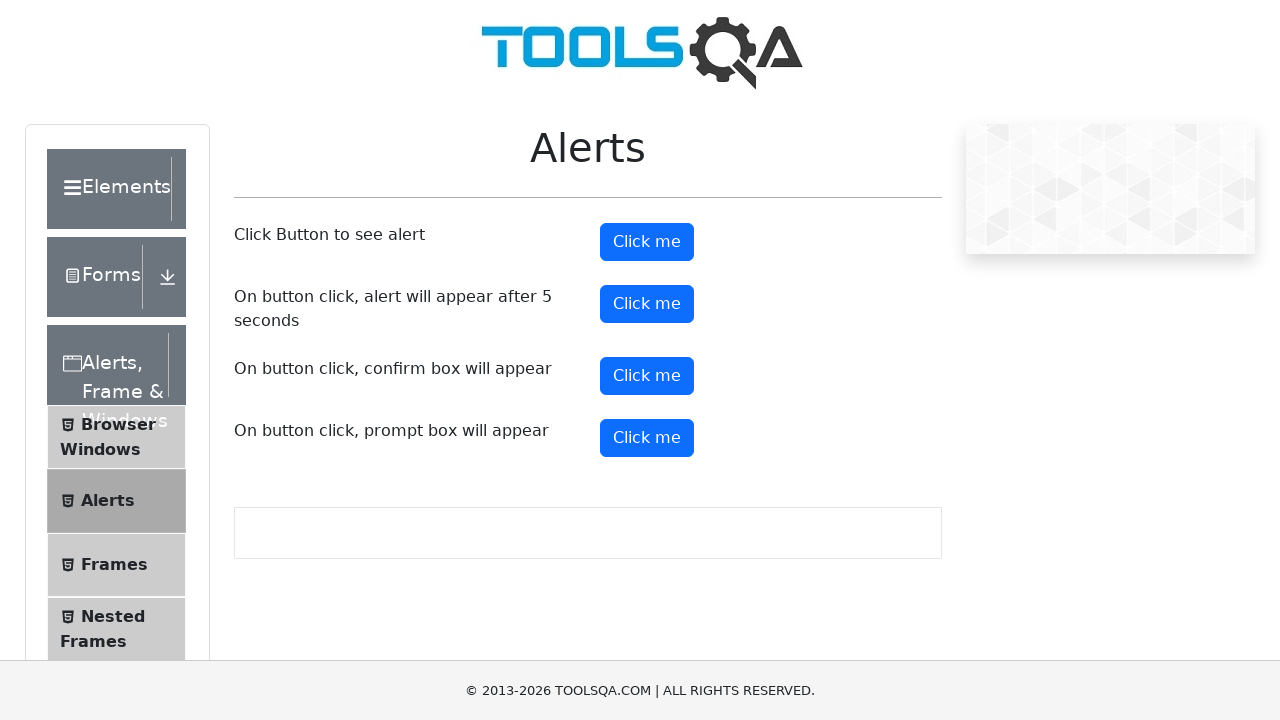

Set up dialog handler to accept prompt with text 'sophia'
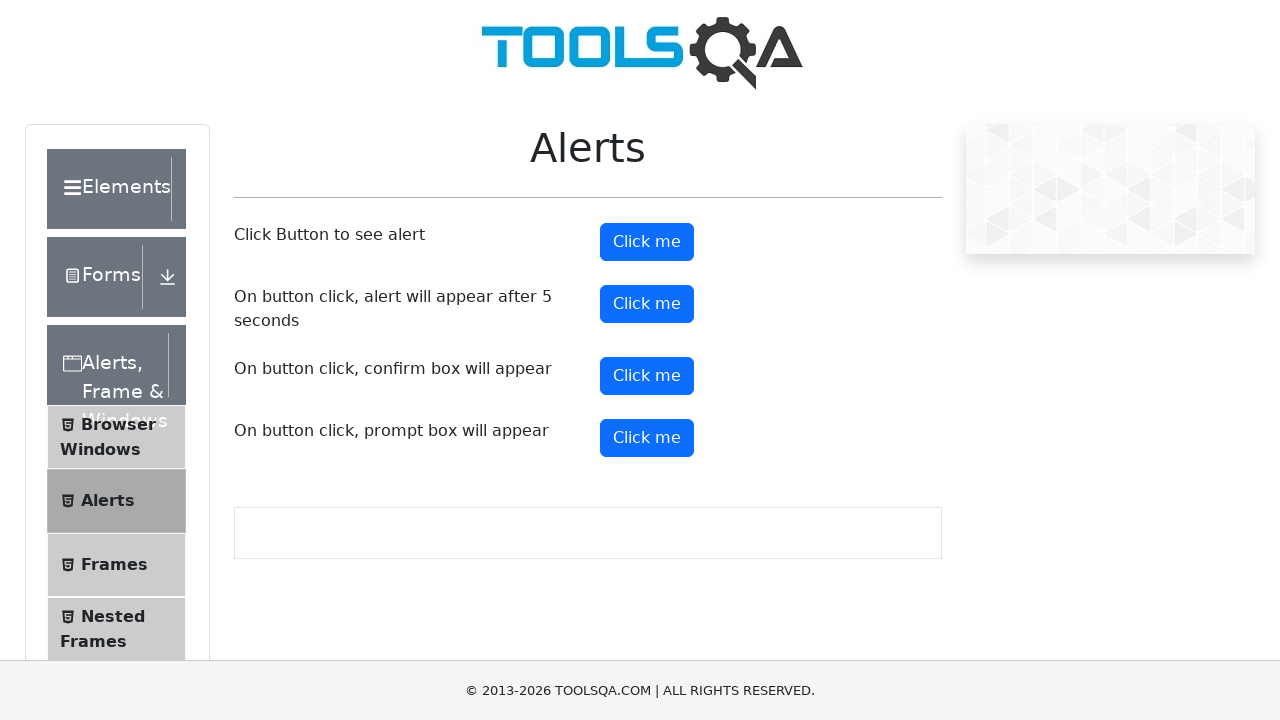

Clicked prompt button to trigger alert at (647, 438) on #promtButton
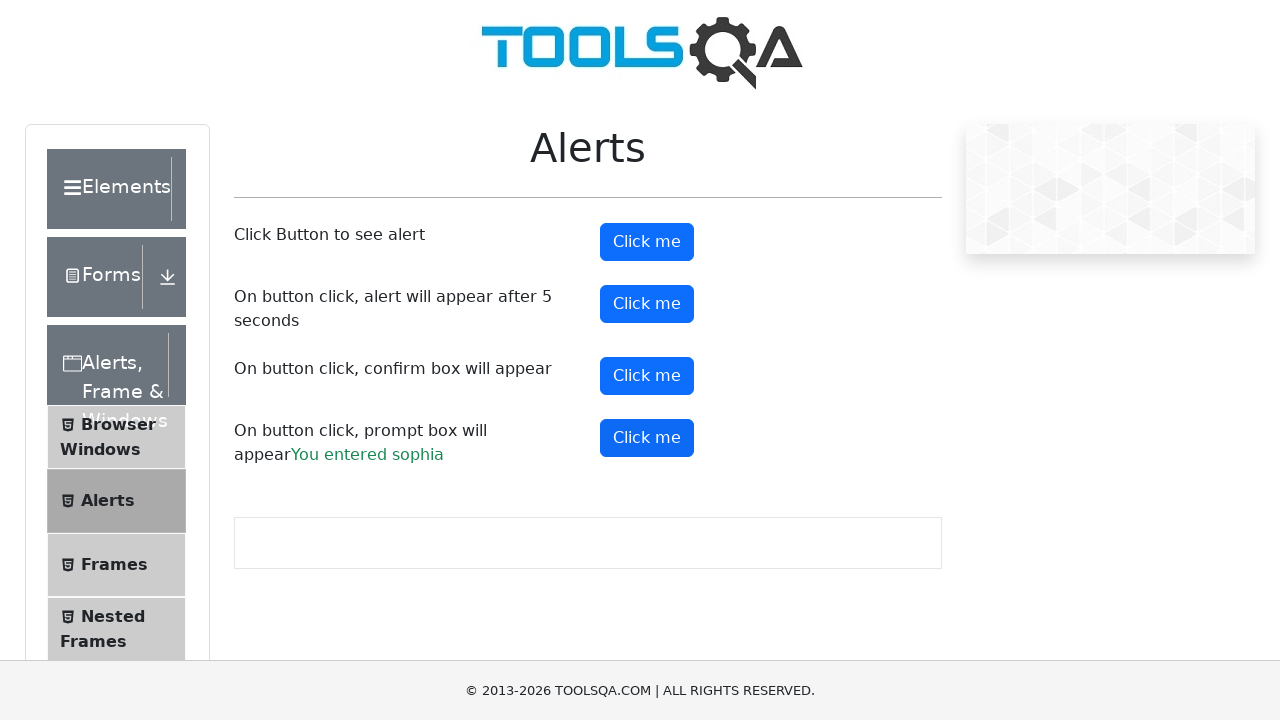

Waited for dialog interaction to complete
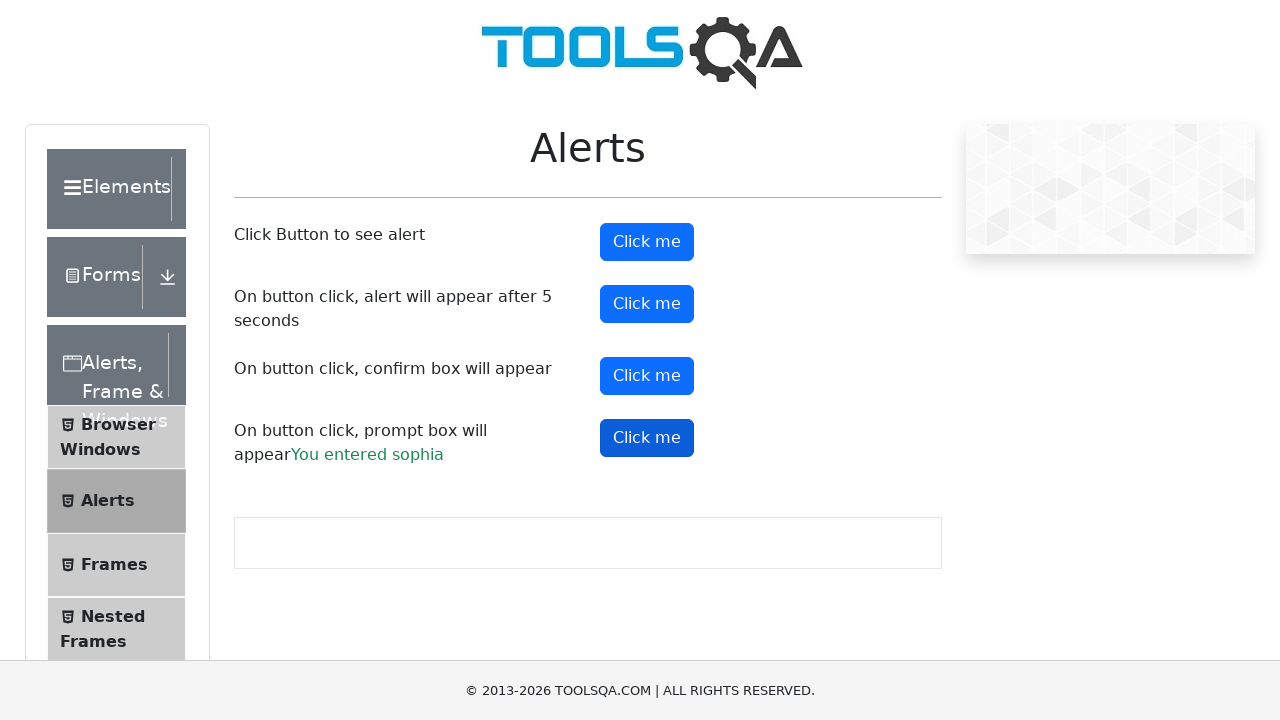

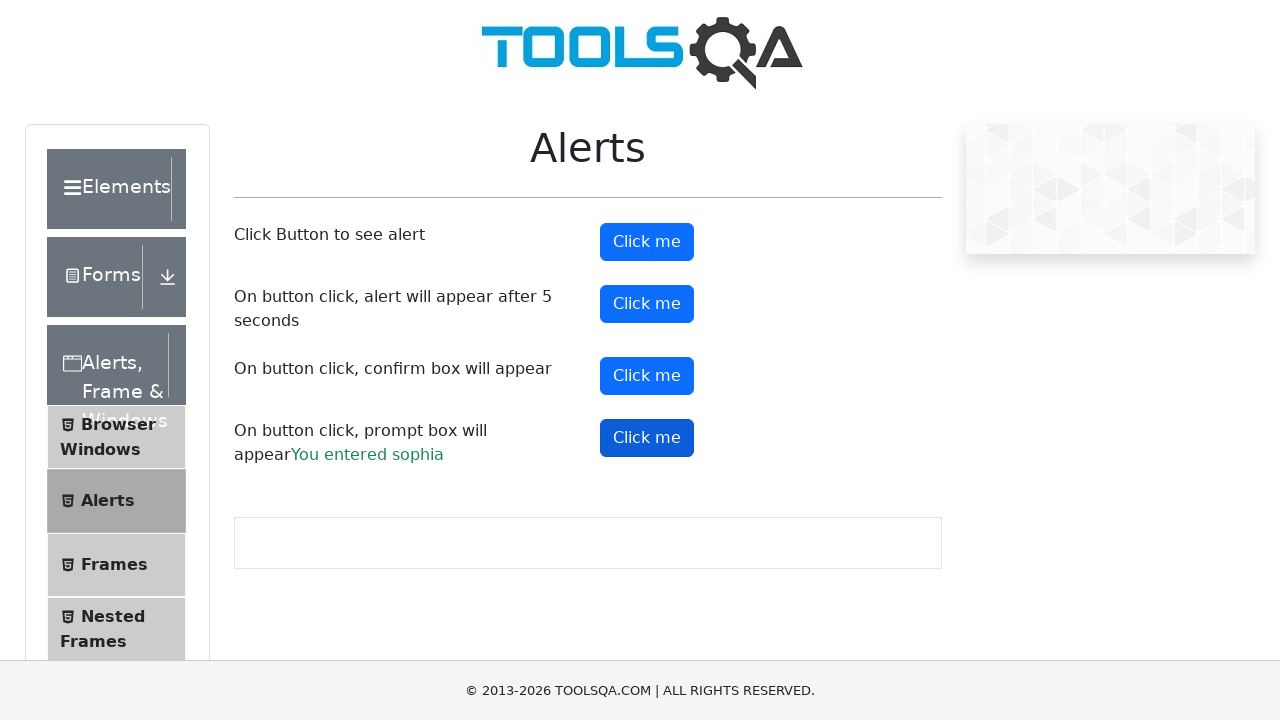